Performs a simple drag and drop operation from column A to column B using Playwright's drag_to method

Starting URL: https://the-internet.herokuapp.com/drag_and_drop

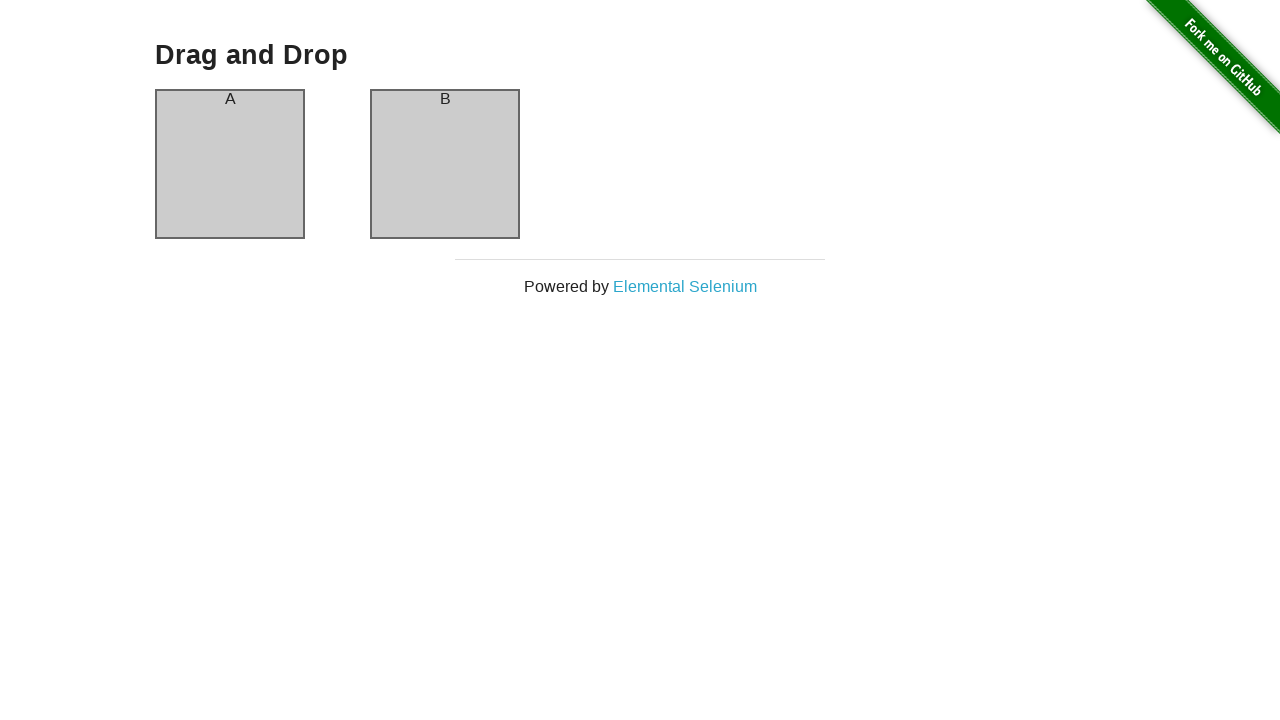

Located column A element
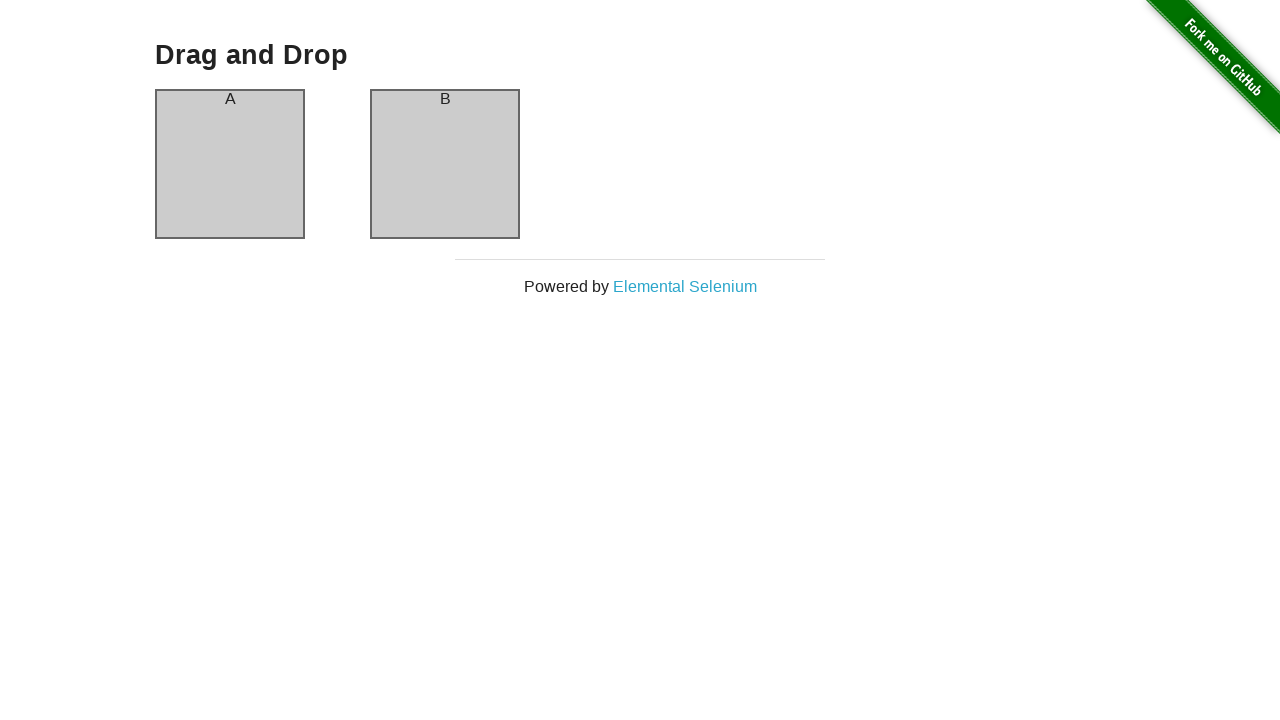

Located column B element
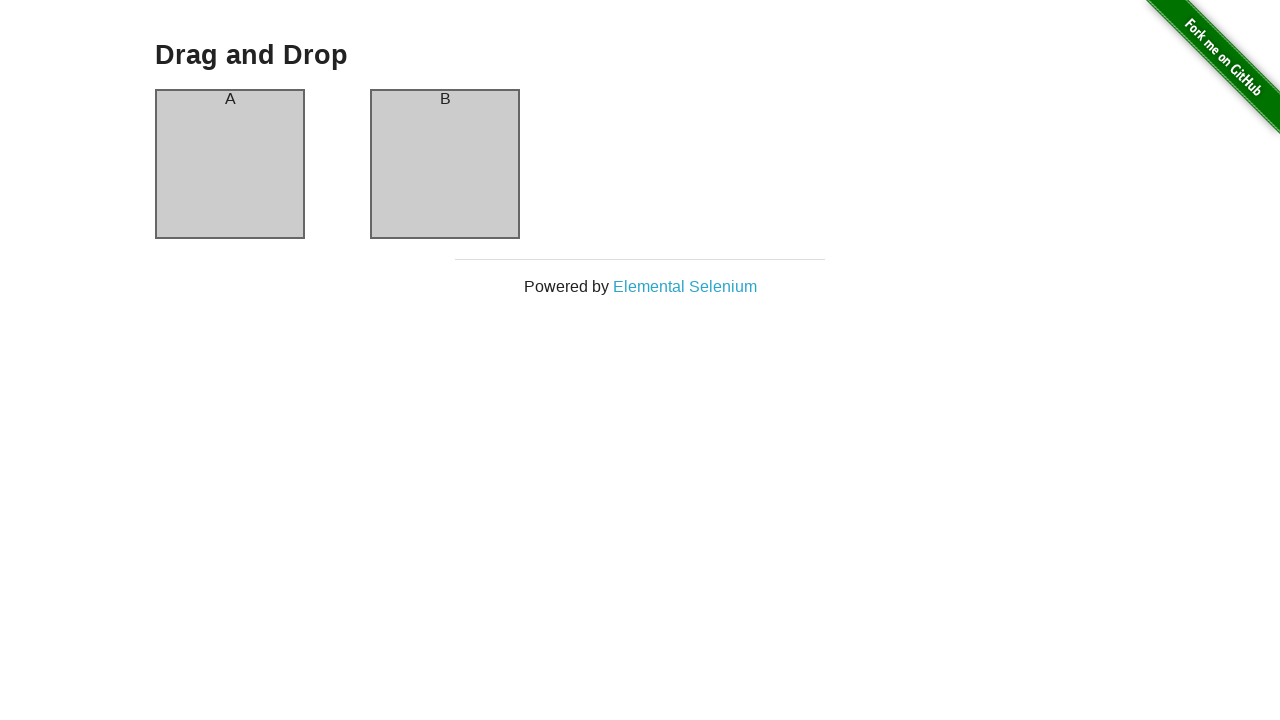

Dragged column A to column B at (445, 164)
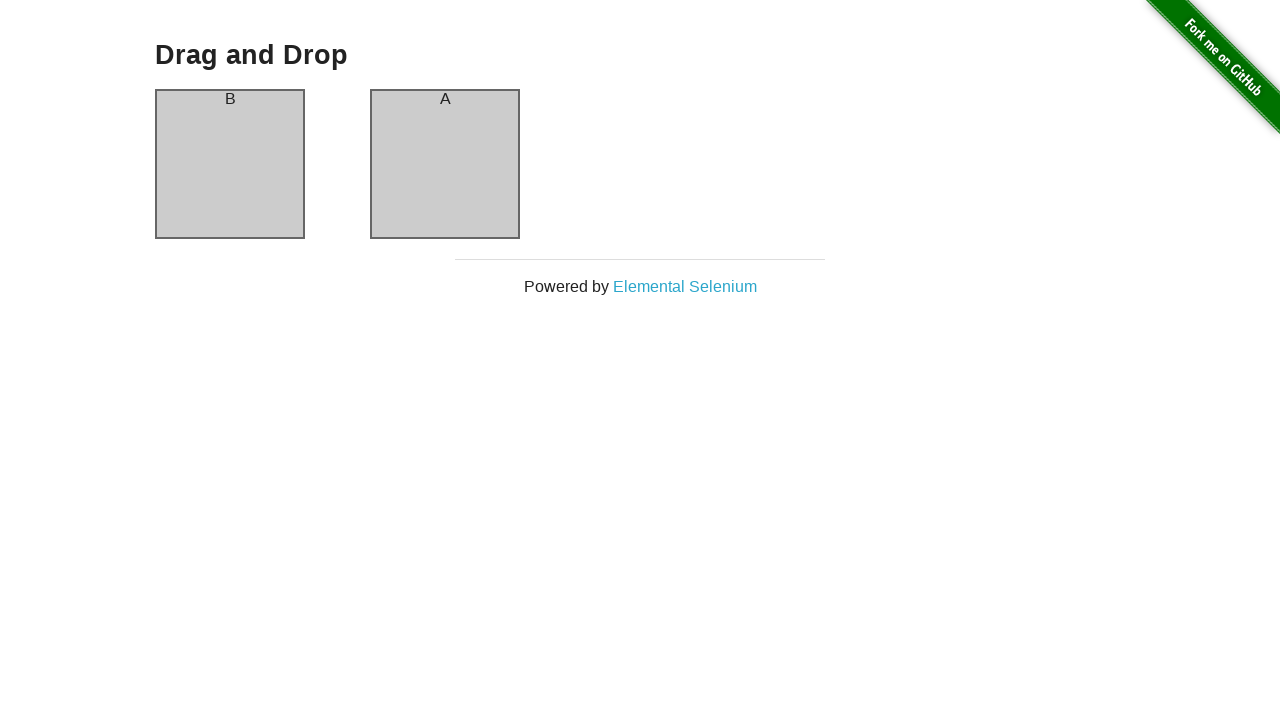

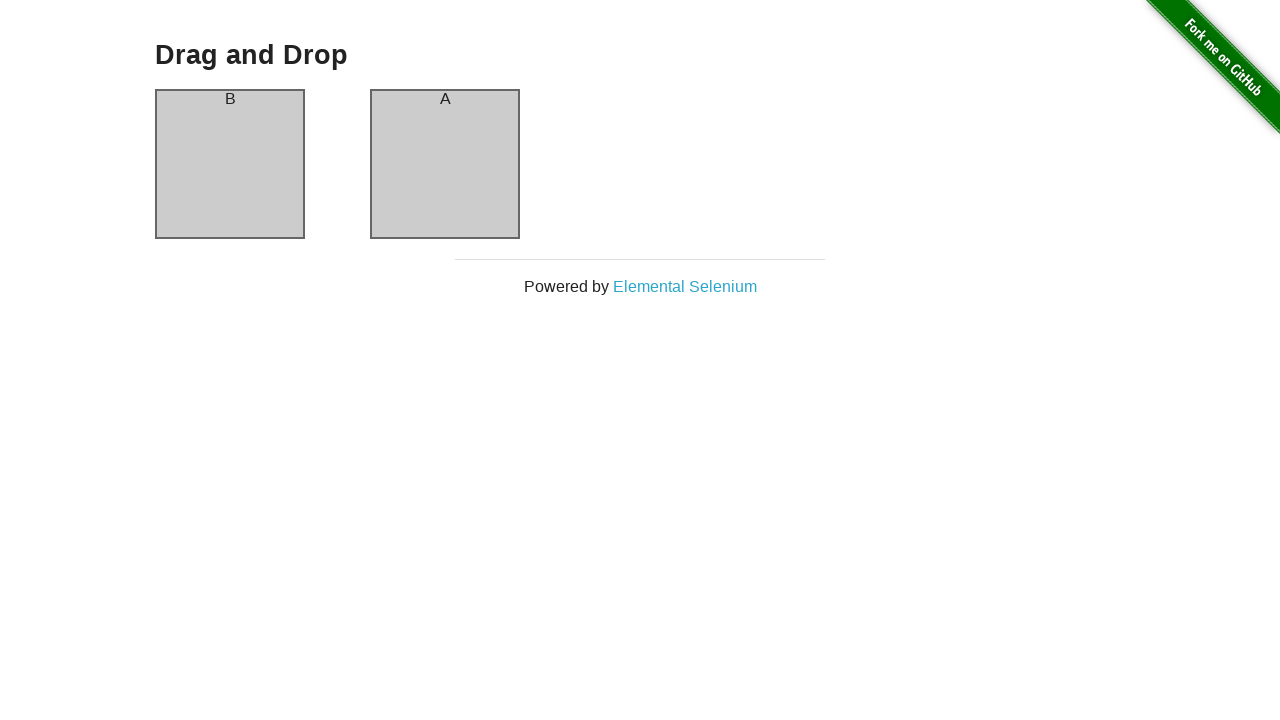